Clicks the reveal button to show a hidden input field, then fills it with text and verifies the input value

Starting URL: https://www.selenium.dev/selenium/web/dynamic.html

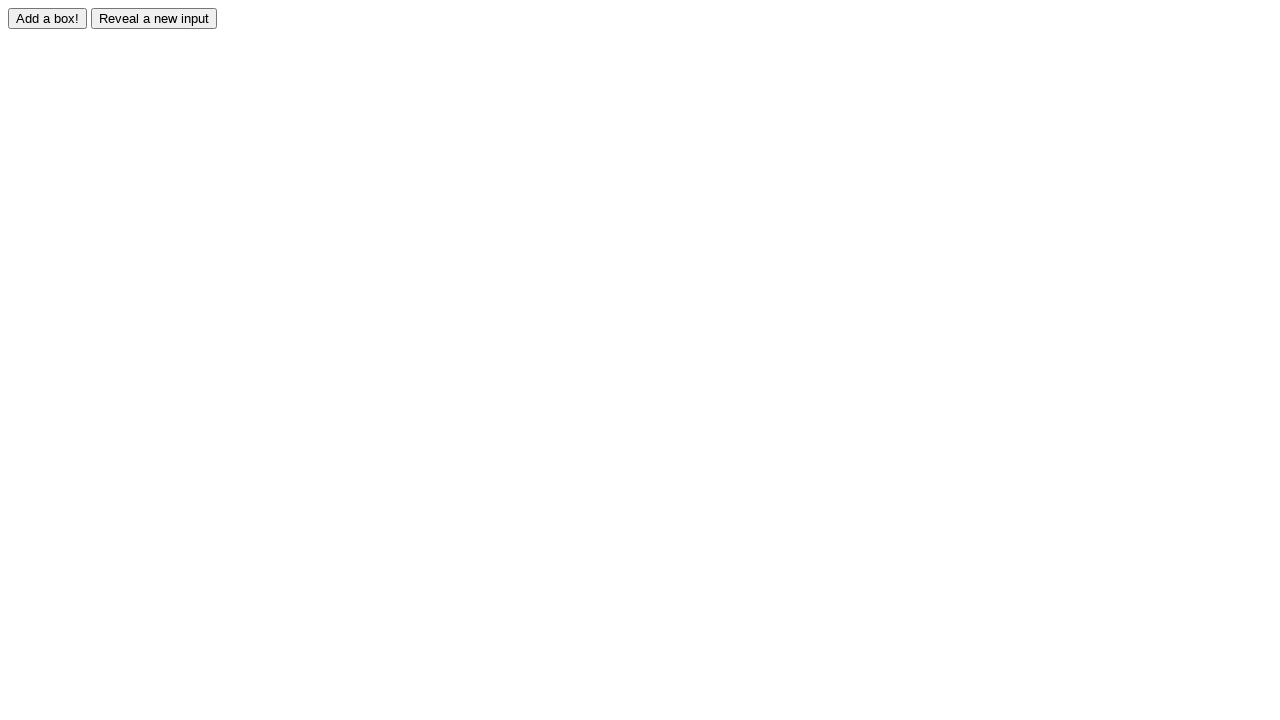

Clicked reveal button to show hidden input field at (154, 18) on #reveal
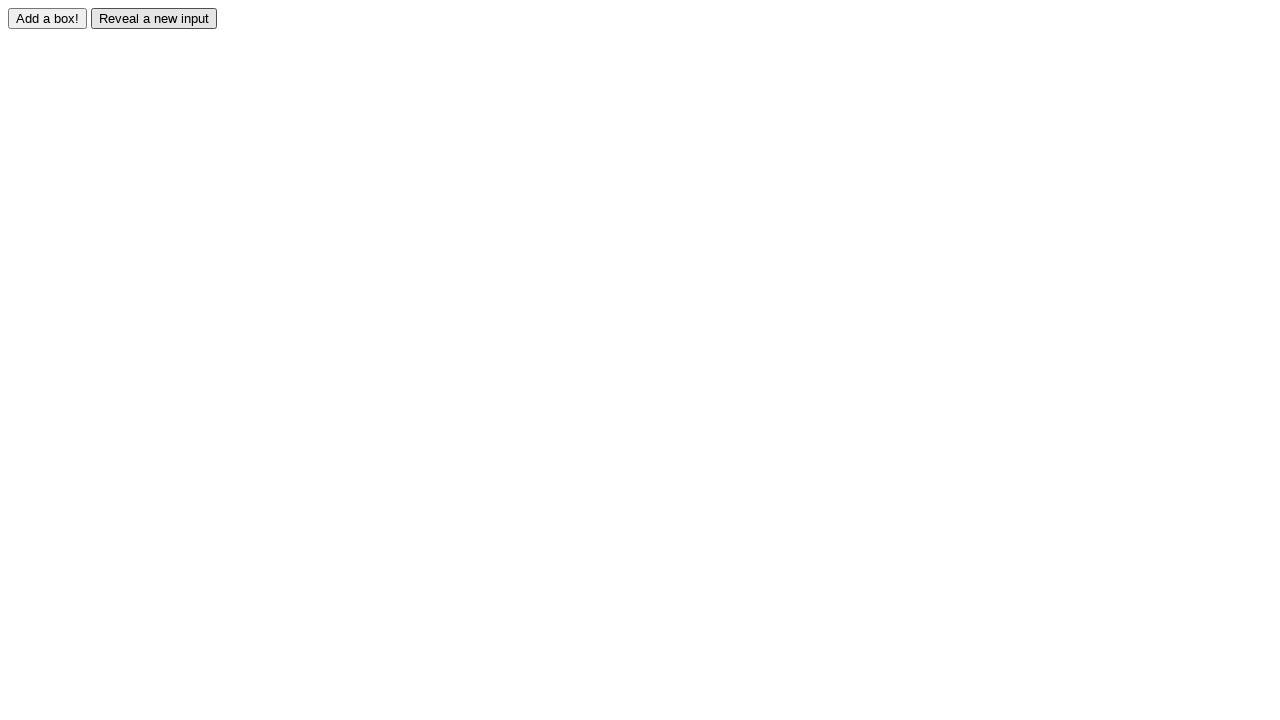

Revealed input field is now visible
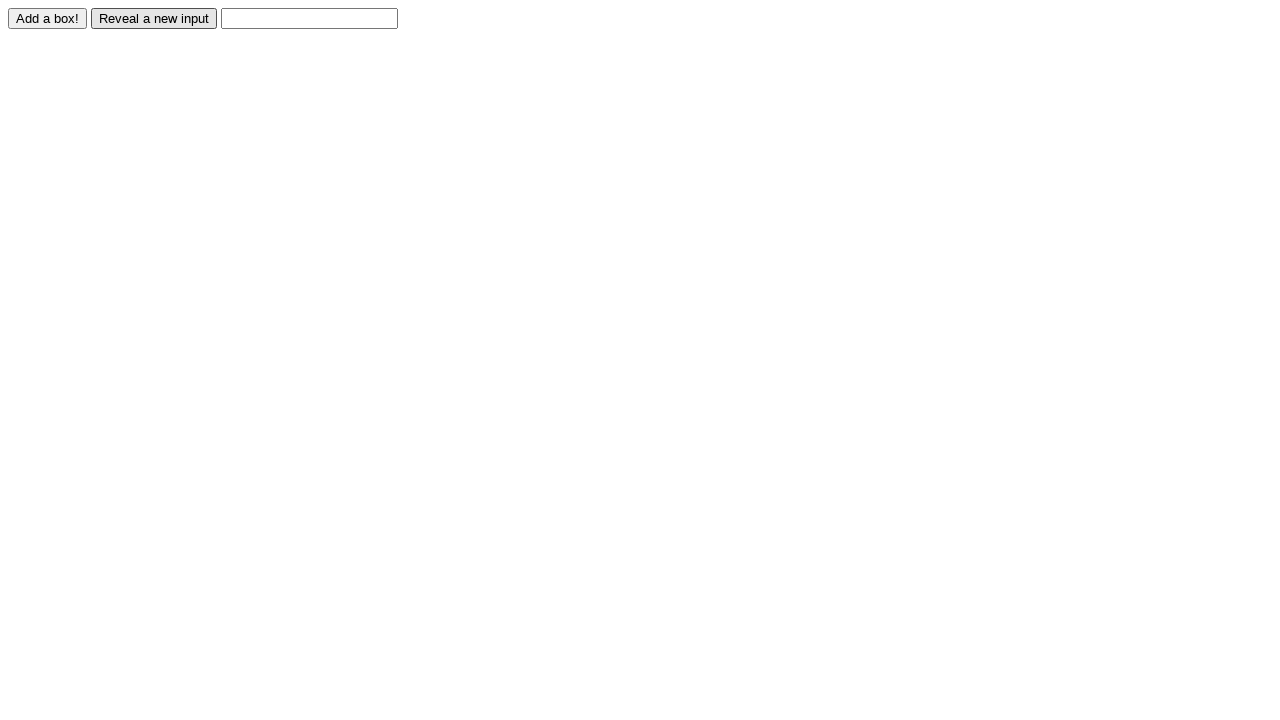

Filled revealed input field with 'Hola mundo ' on #revealed
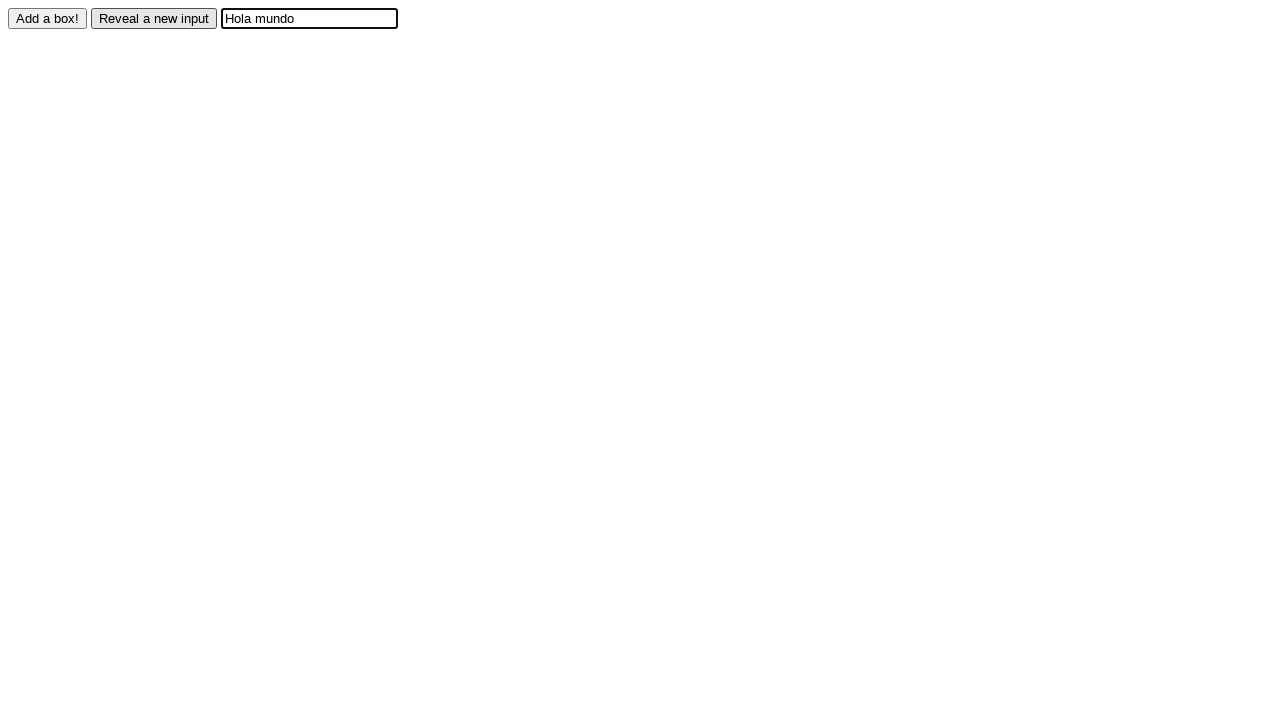

Retrieved input value from revealed field
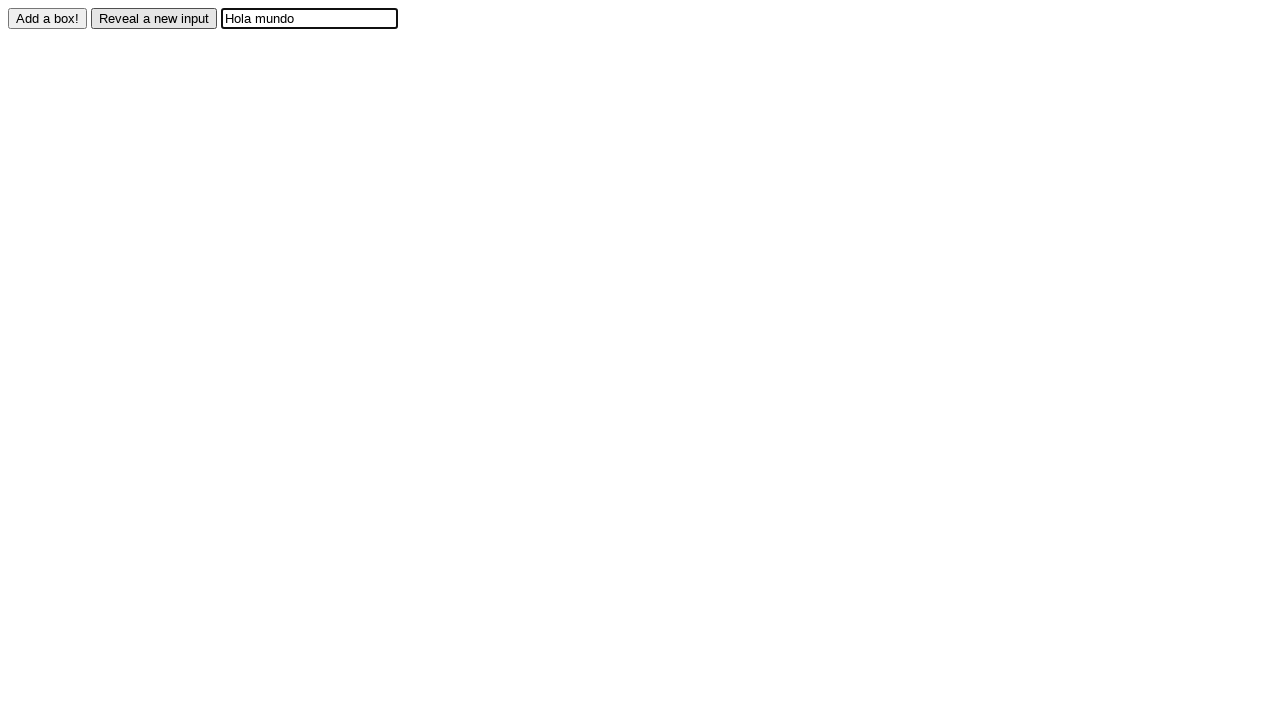

Verified input value matches 'Hola mundo '
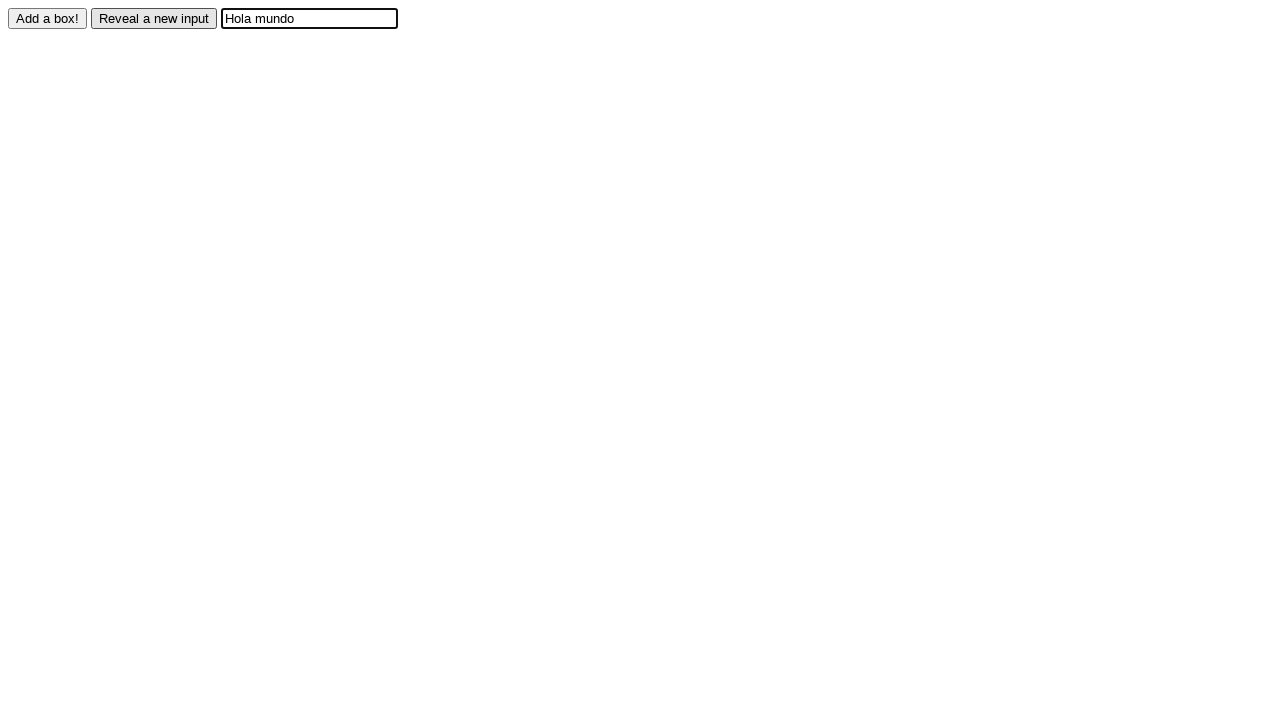

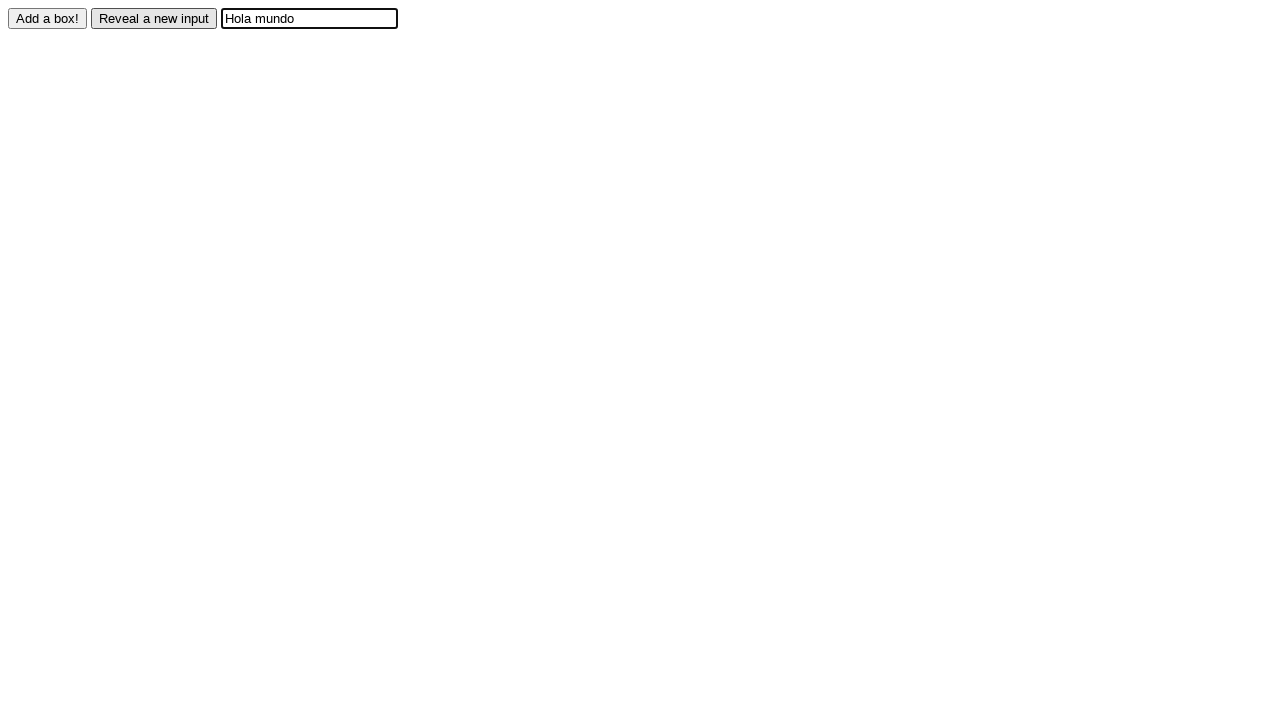